Tests browser navigation functionality by navigating to different pages and using back/forward browser buttons

Starting URL: https://the-internet.herokuapp.com/login

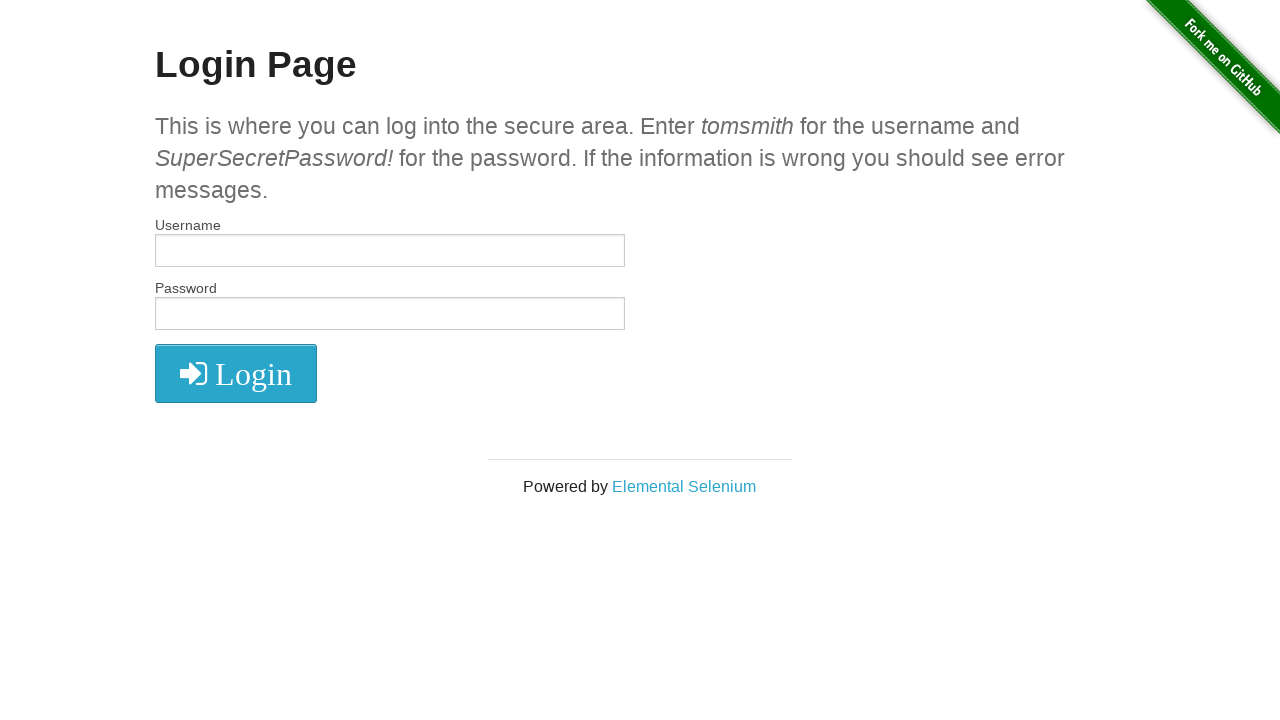

Navigated to login page at https://the-internet.herokuapp.com/login
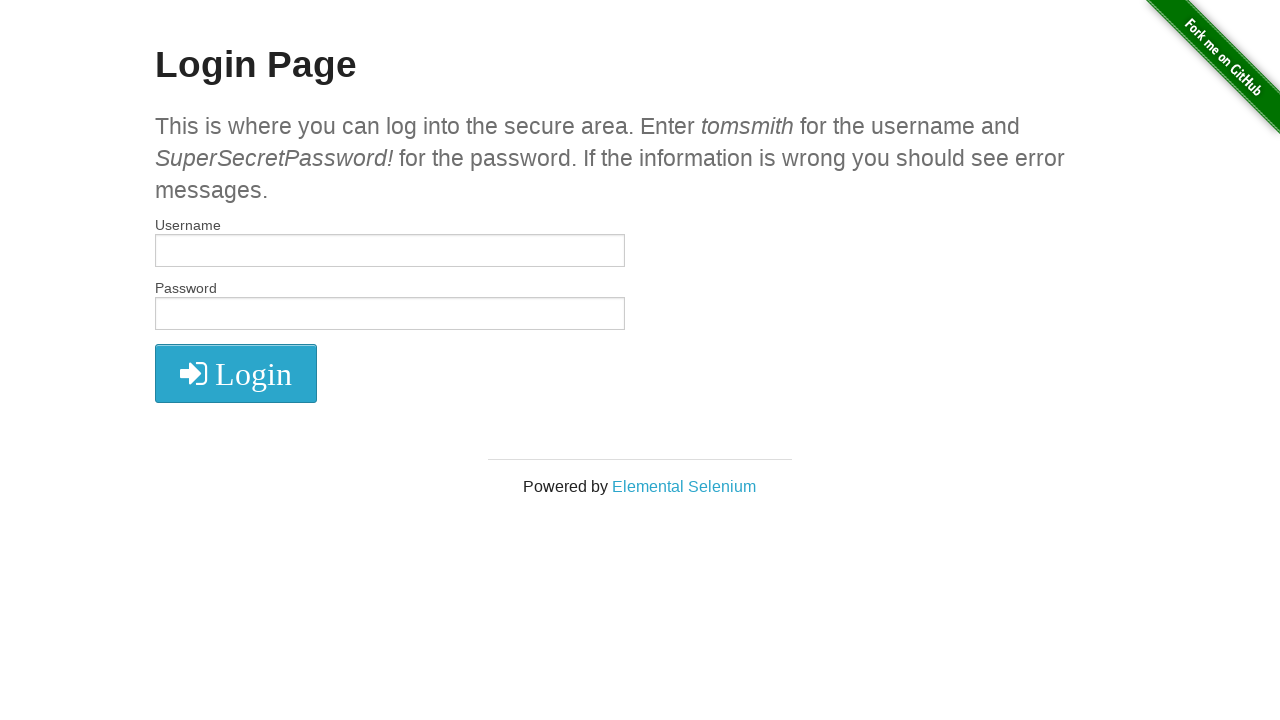

Navigated back using browser back button
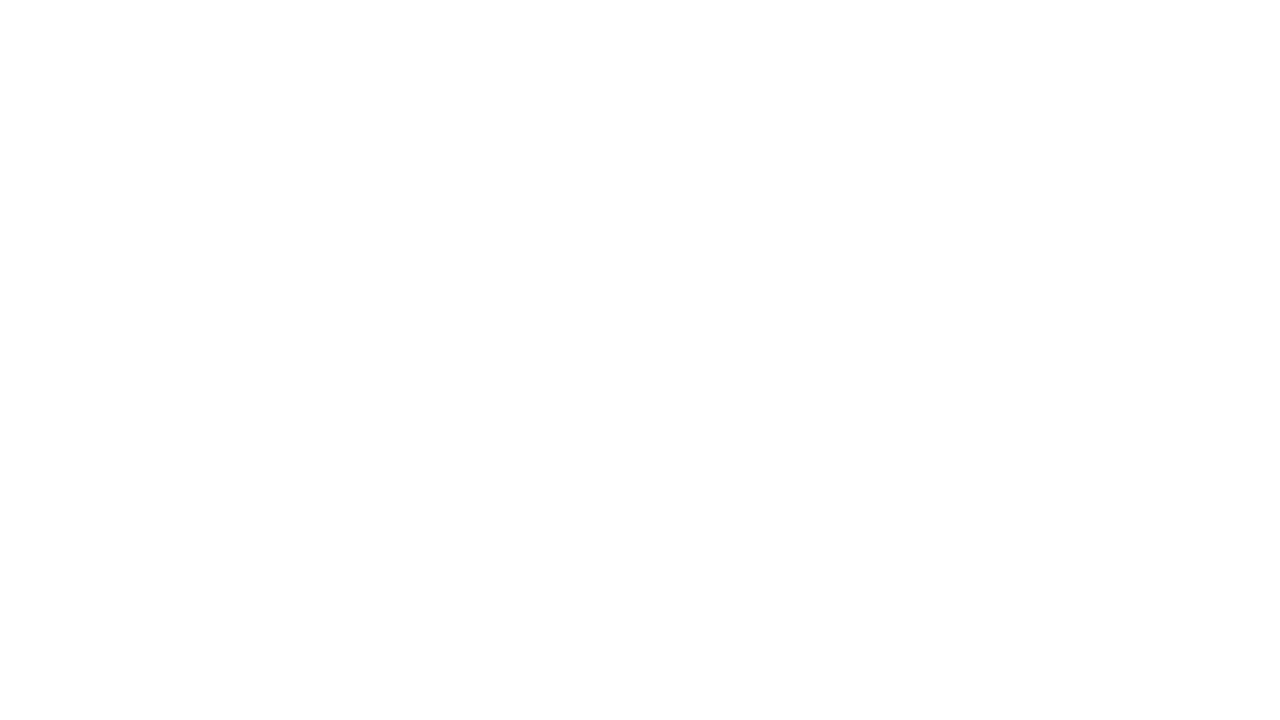

Navigated forward using browser forward button
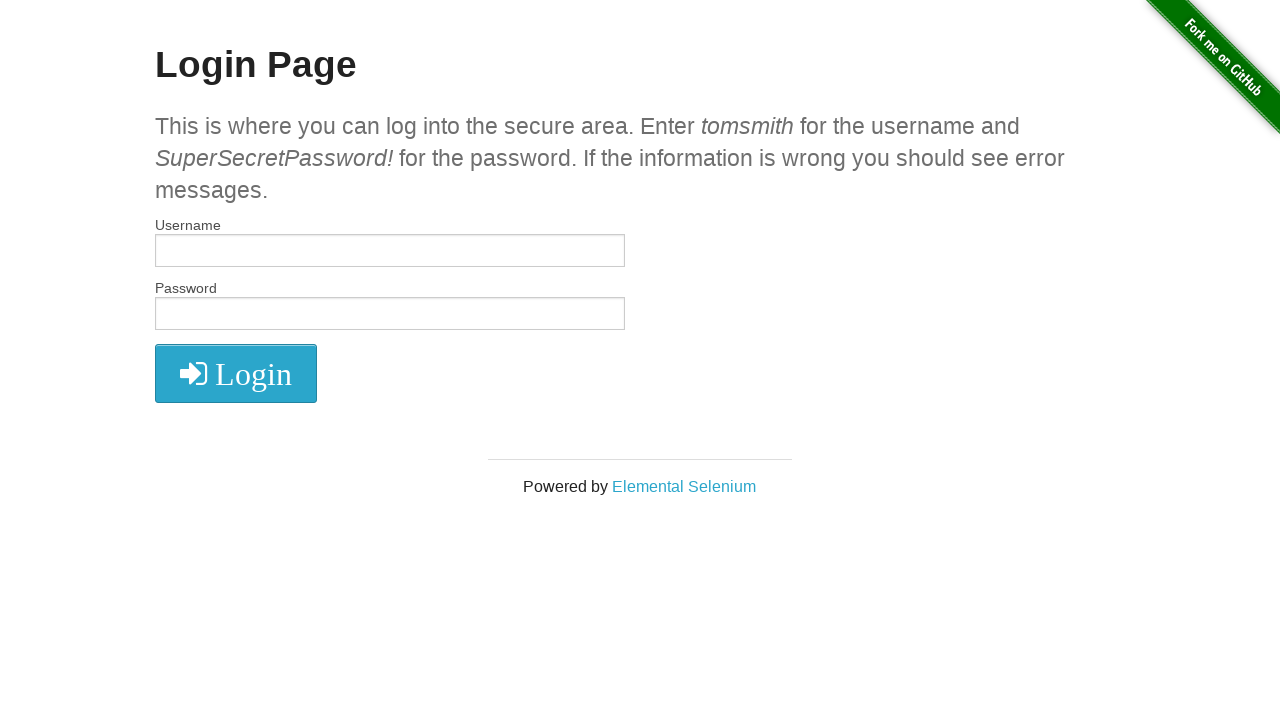

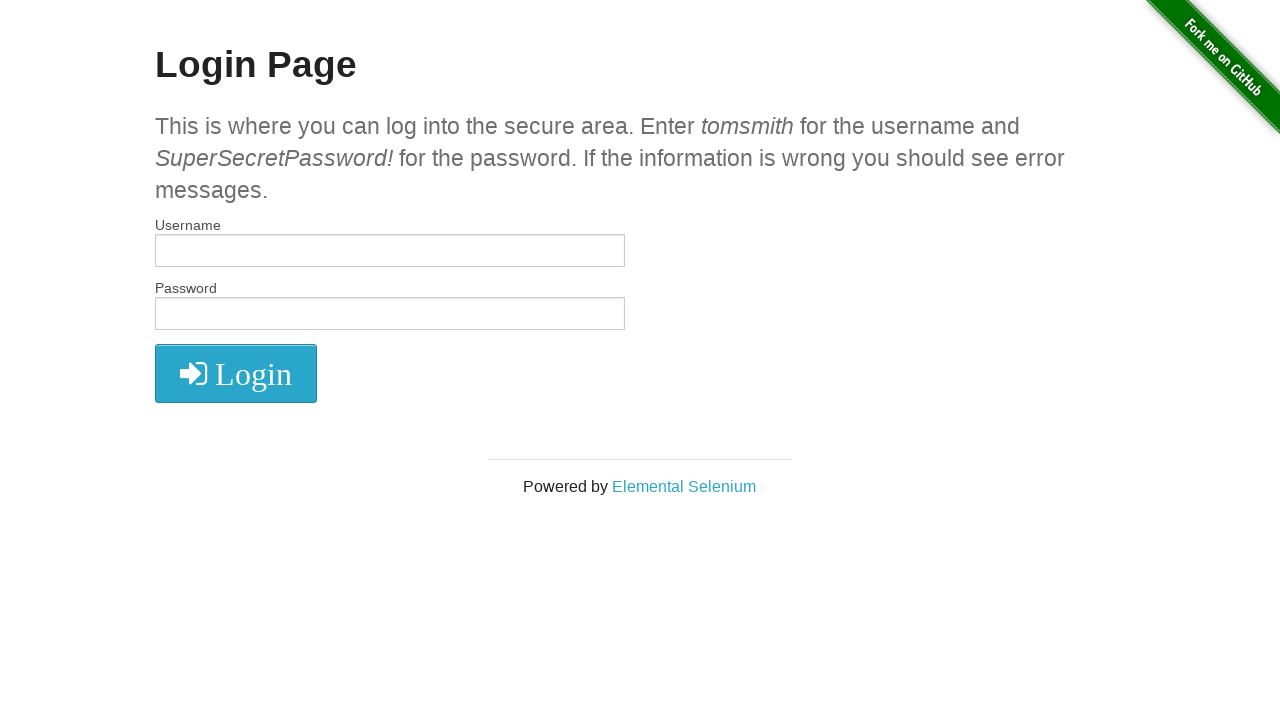